Tests autosuggest dropdown by typing 'ind' and selecting India from the suggestions

Starting URL: https://rahulshettyacademy.com/dropdownsPractise/

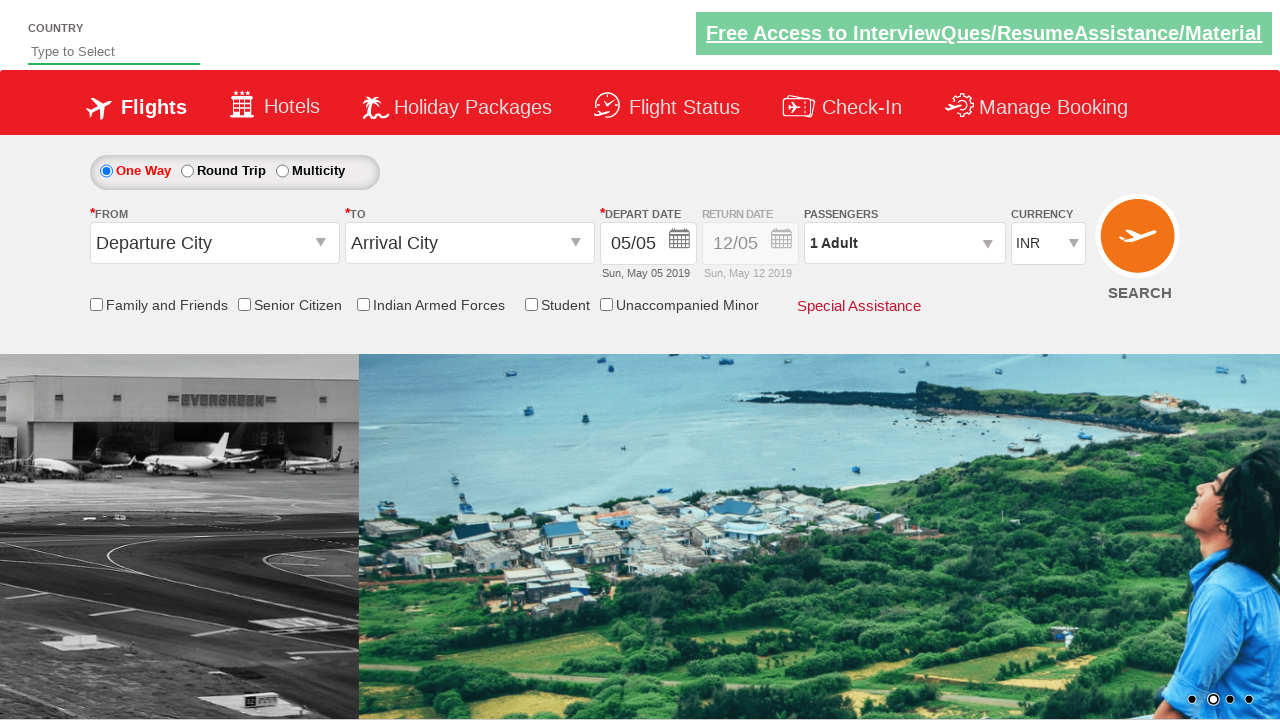

Typed 'ind' in autosuggest field on #autosuggest
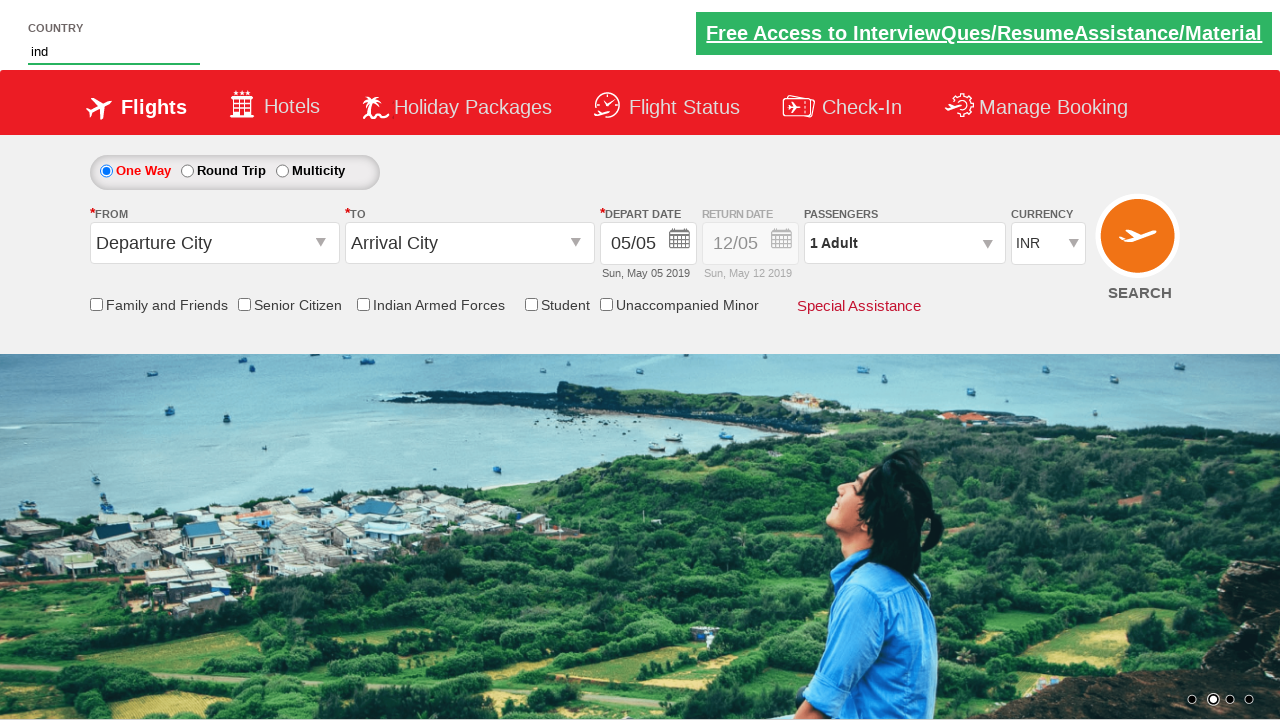

Autosuggest dropdown suggestions loaded
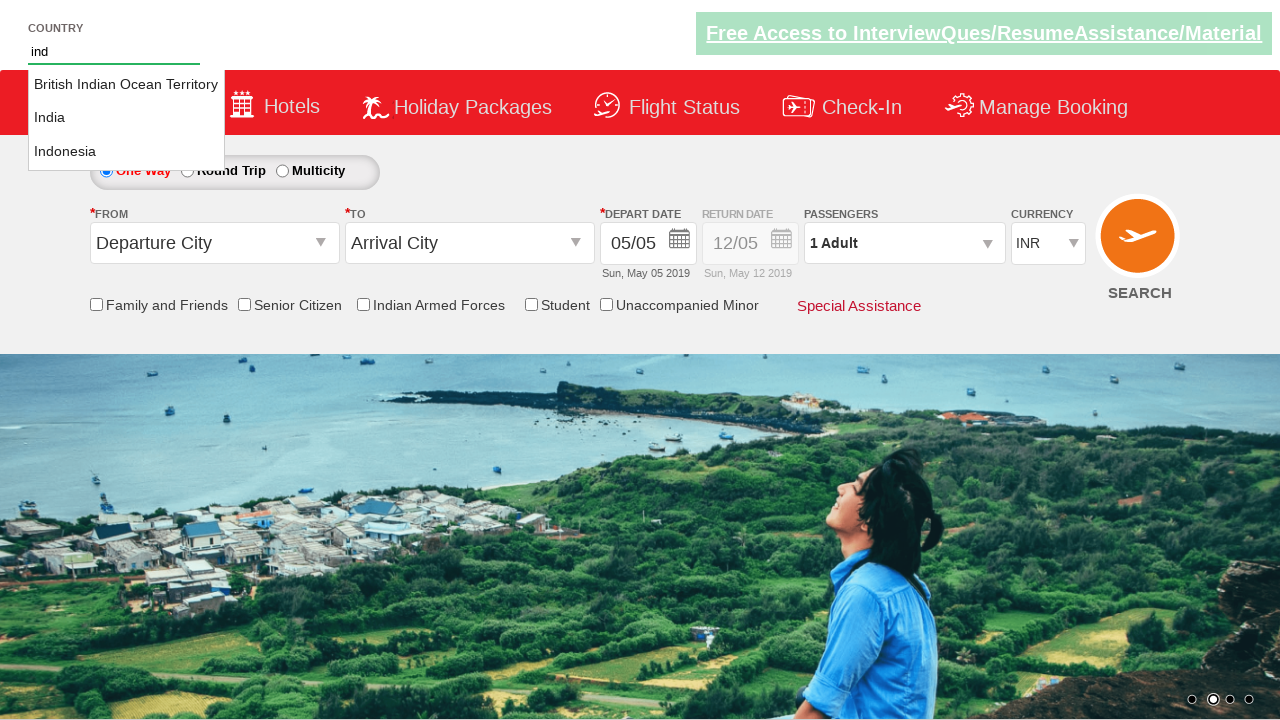

Retrieved all available suggestion options
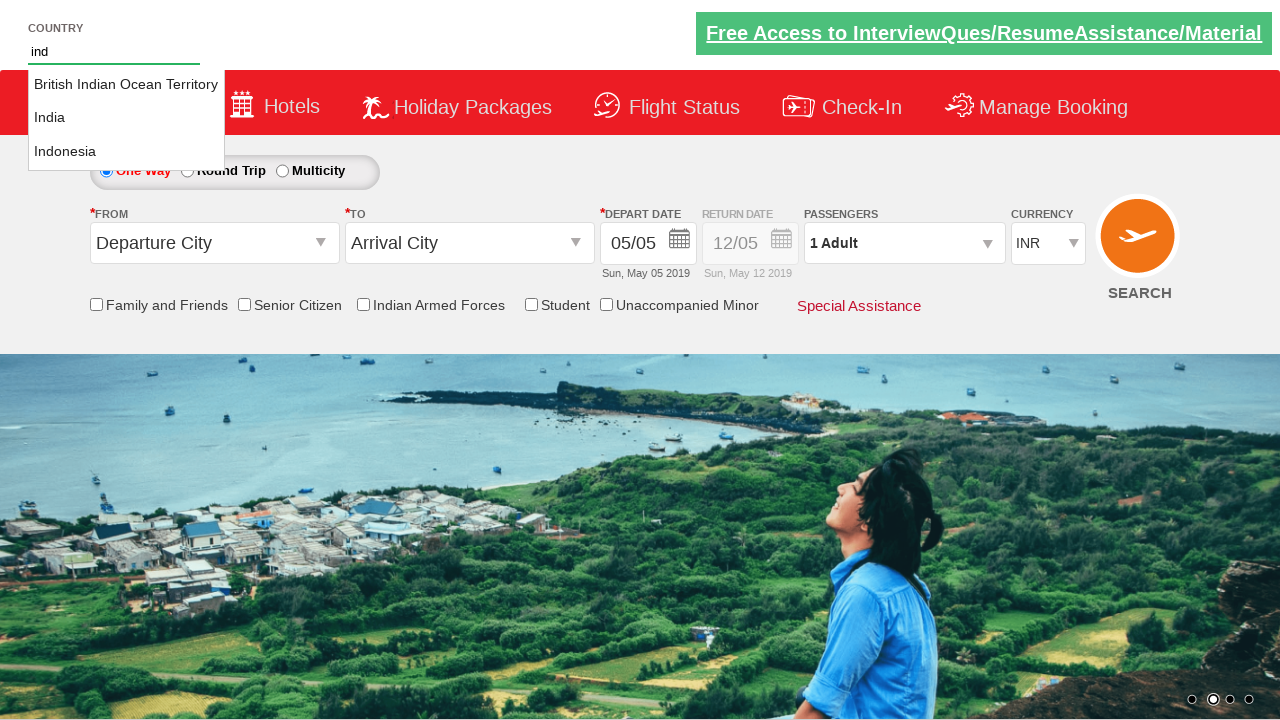

Selected 'India' from autosuggest dropdown at (126, 118) on xpath=//li[@class='ui-menu-item']/a >> nth=1
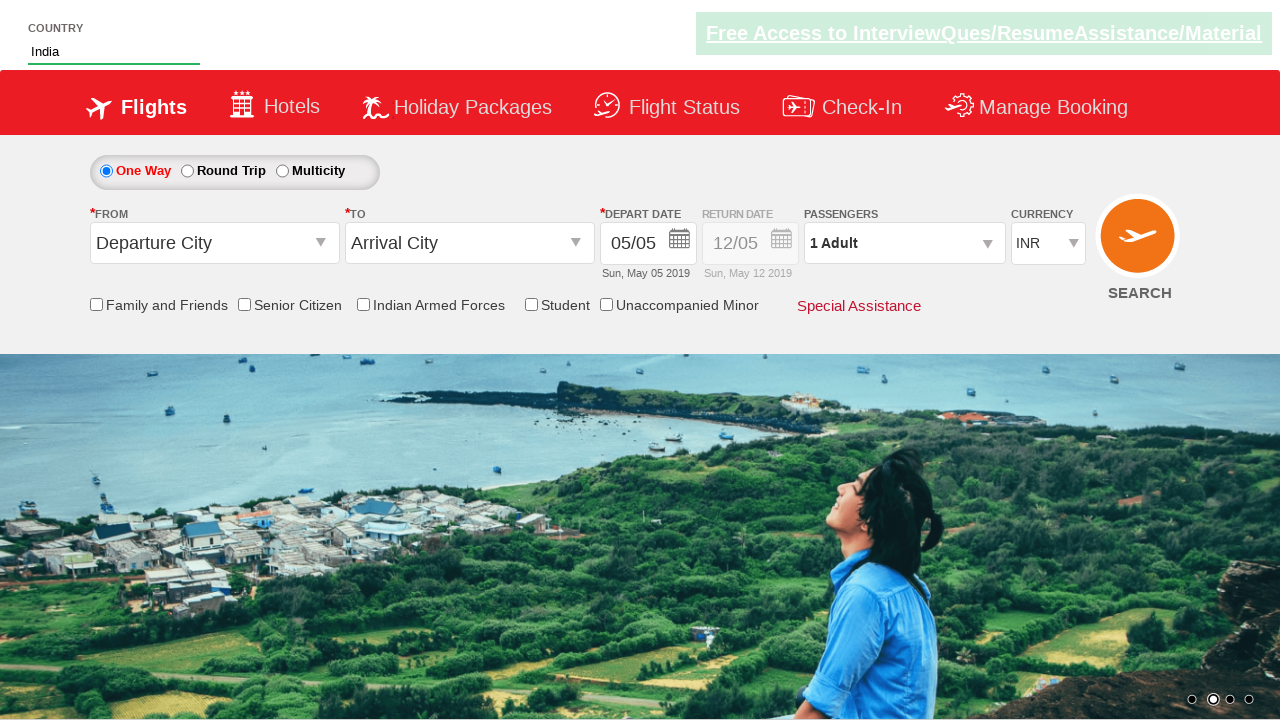

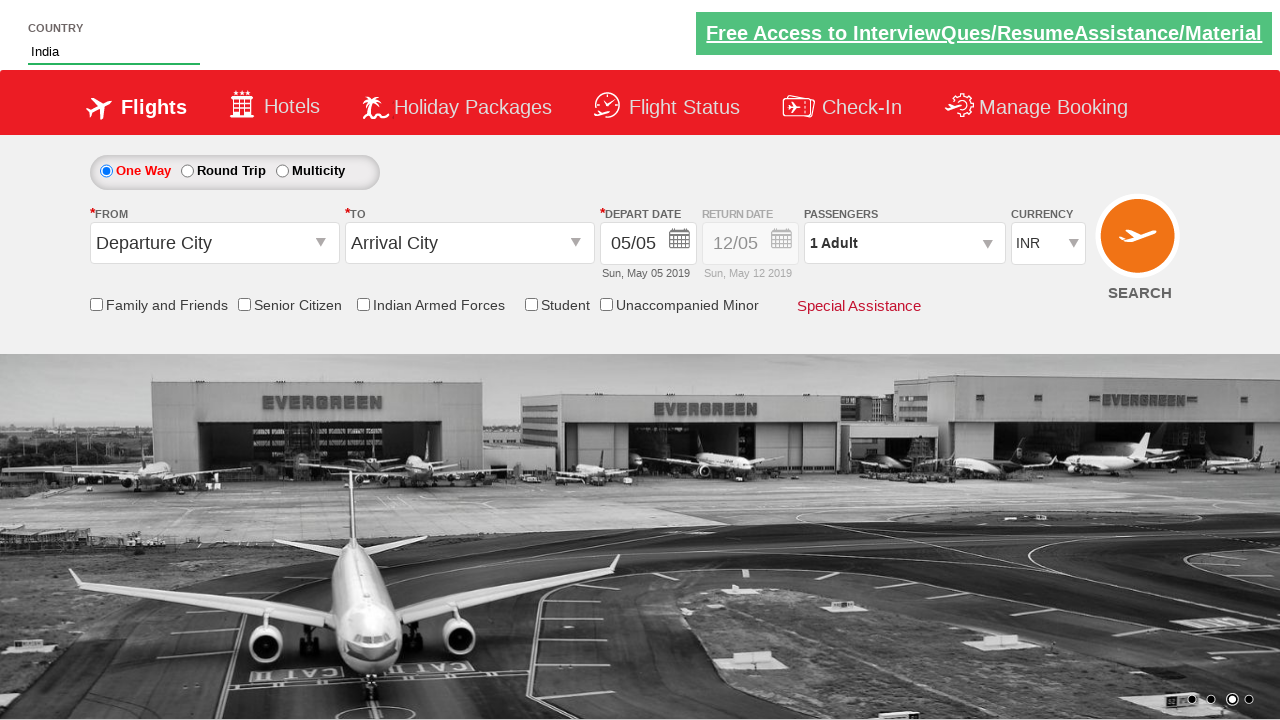